Tests Twitch by clicking the most popular recommended channel from the sidebar and verifying the channel page title matches the expected channel name

Starting URL: https://www.twitch.tv

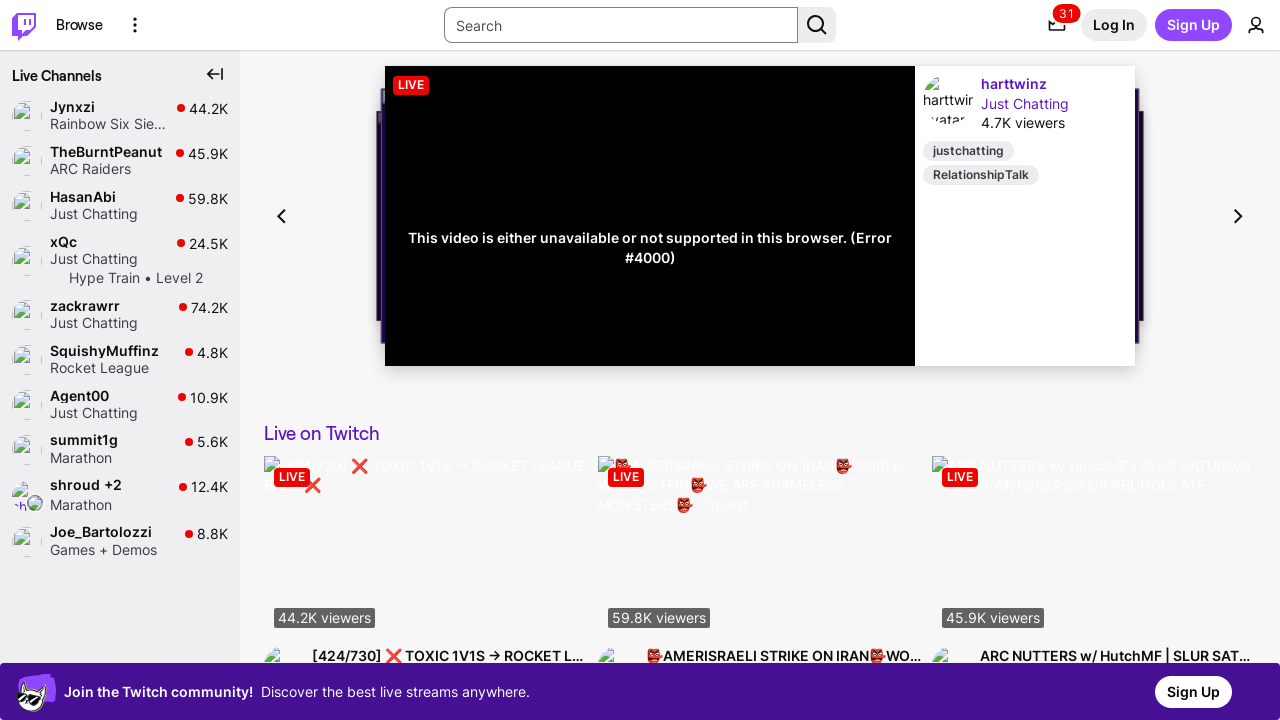

Waited for browse link to appear - Twitch page loaded
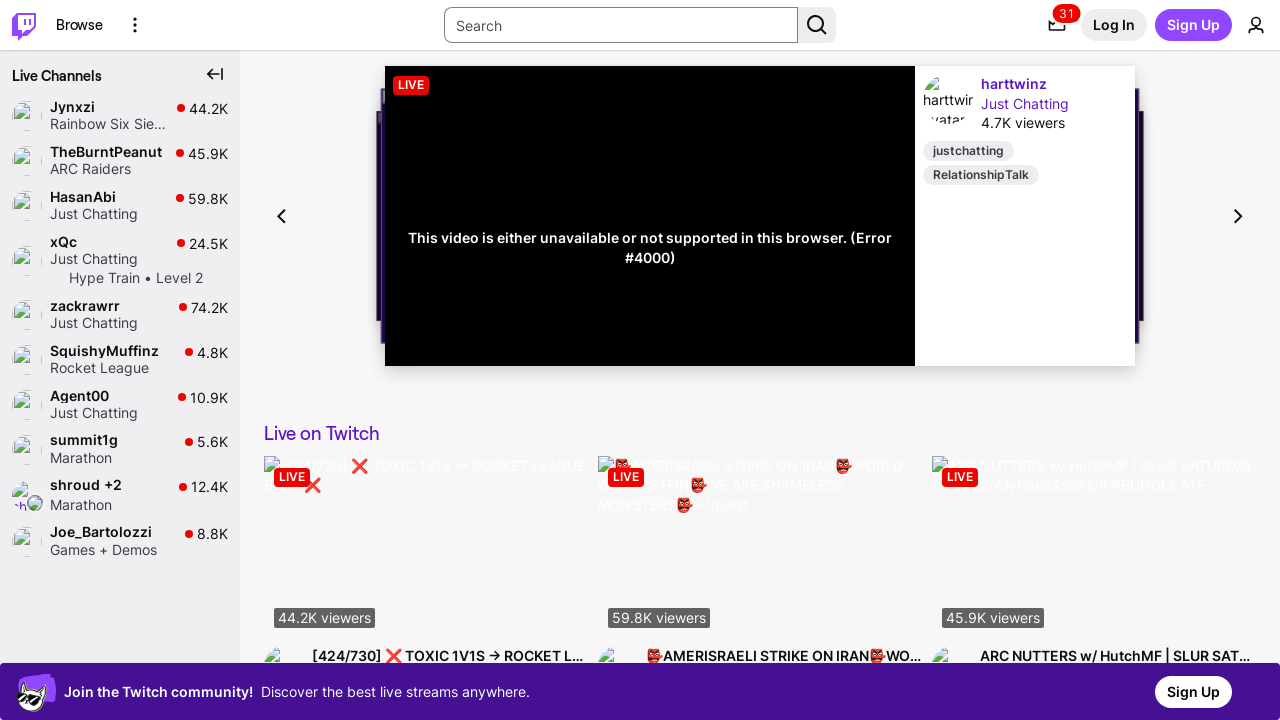

Waited for popular channels to load in sidebar
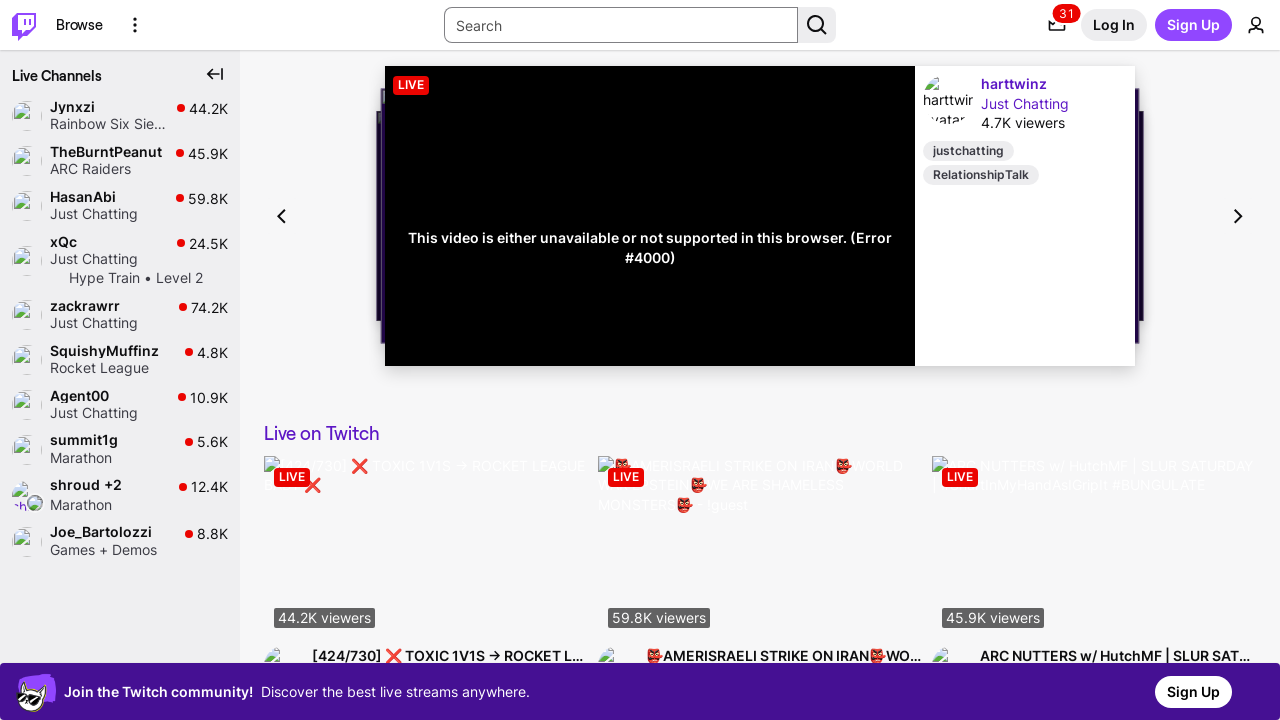

Retrieved most popular channel name: 'Jynxzi'
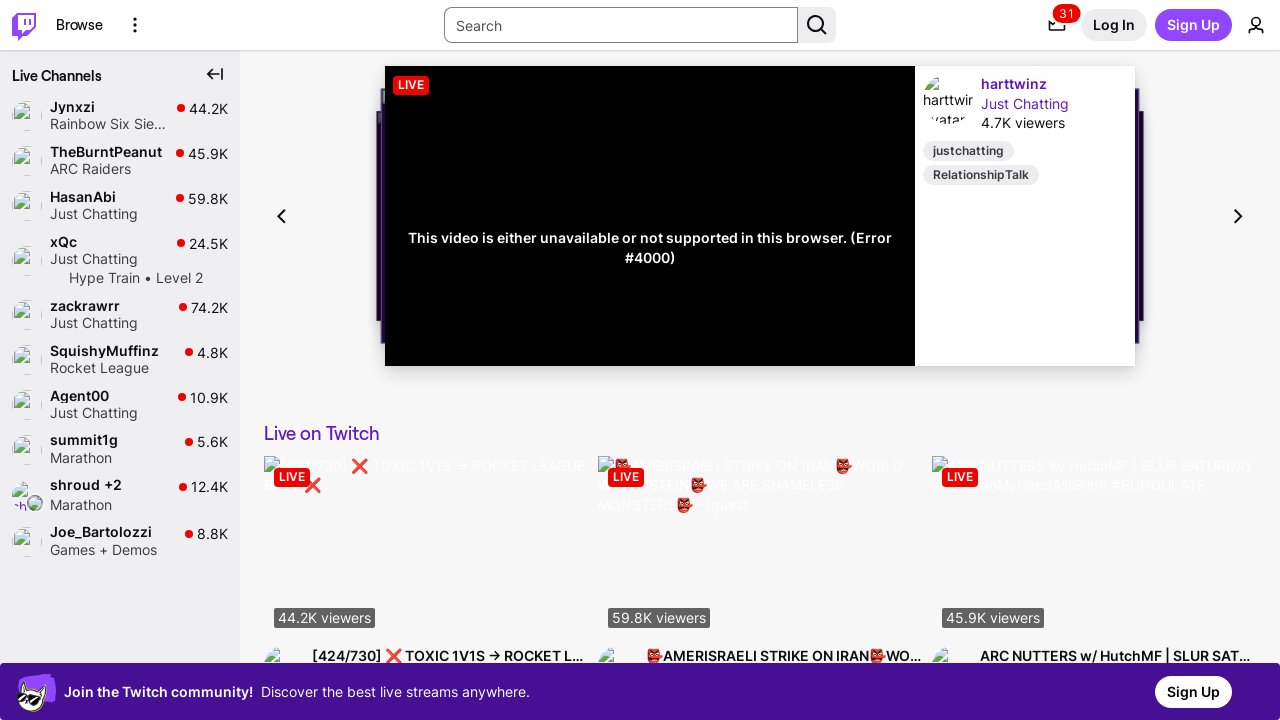

Clicked on the most popular channel 'Jynxzi' at (112, 106) on [data-a-target='side-nav-title'] >> nth=0
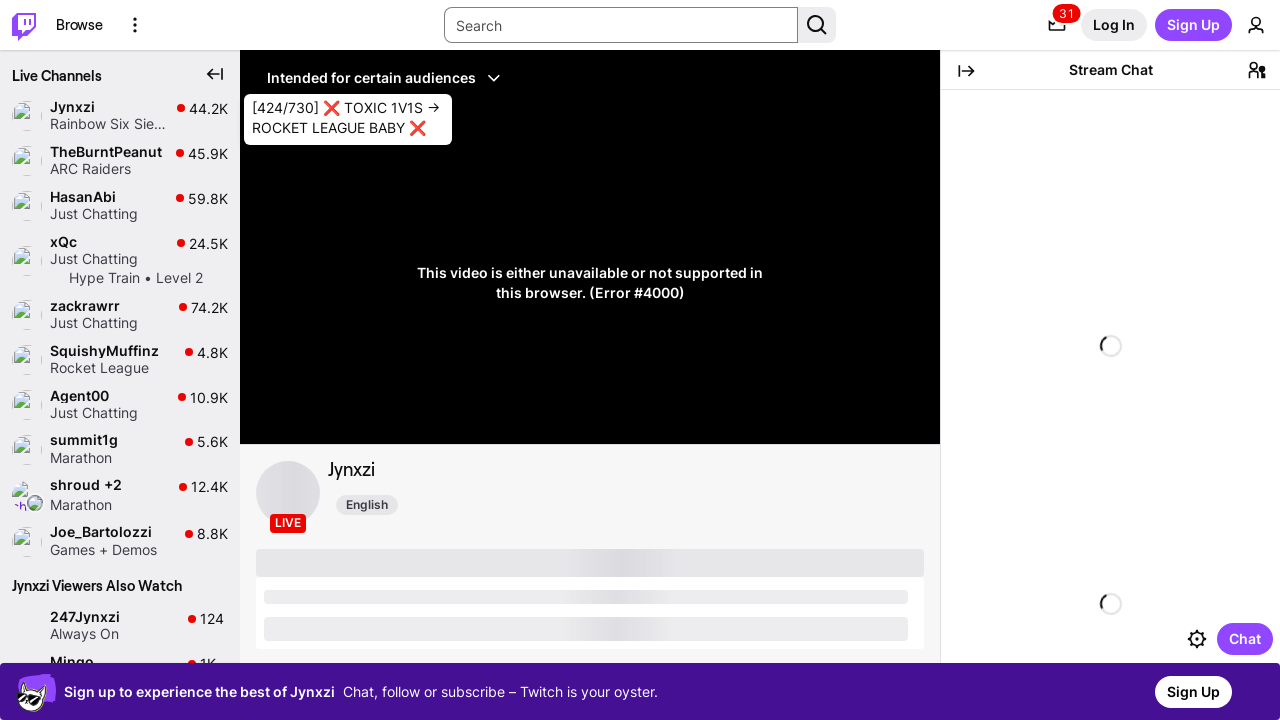

Waited for channel info content to load
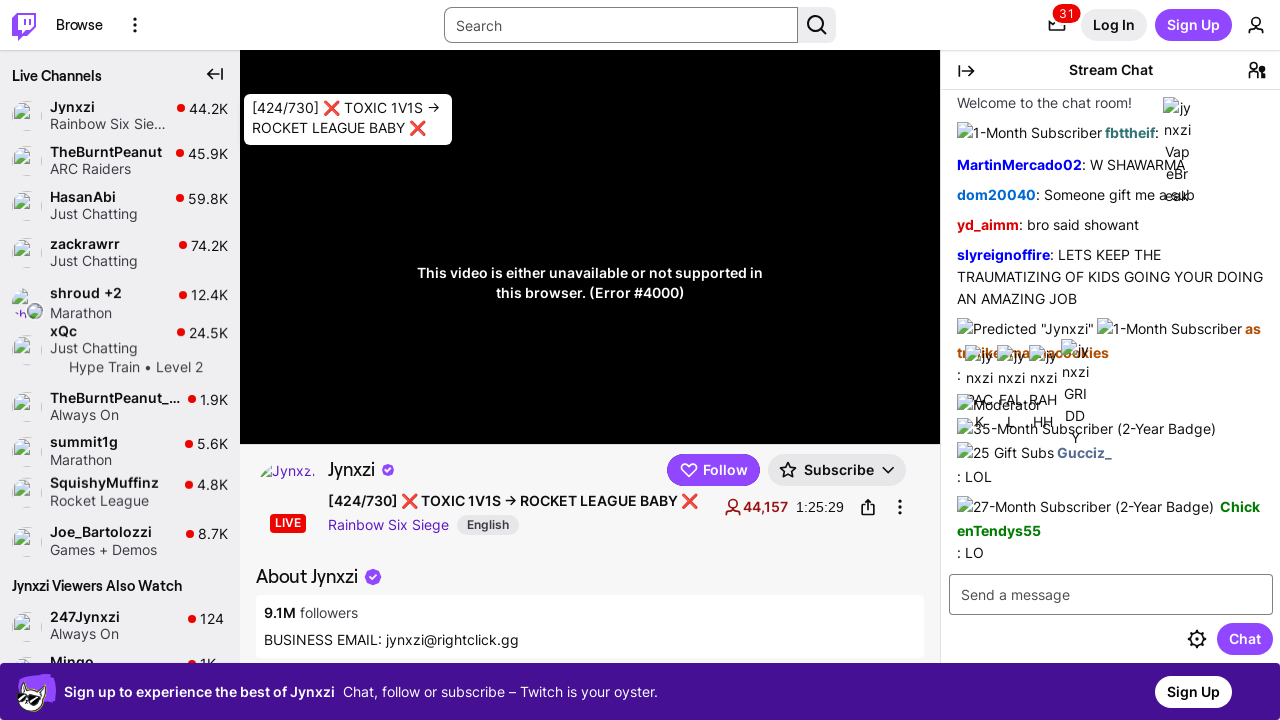

Waited 1 second for channel page to fully render
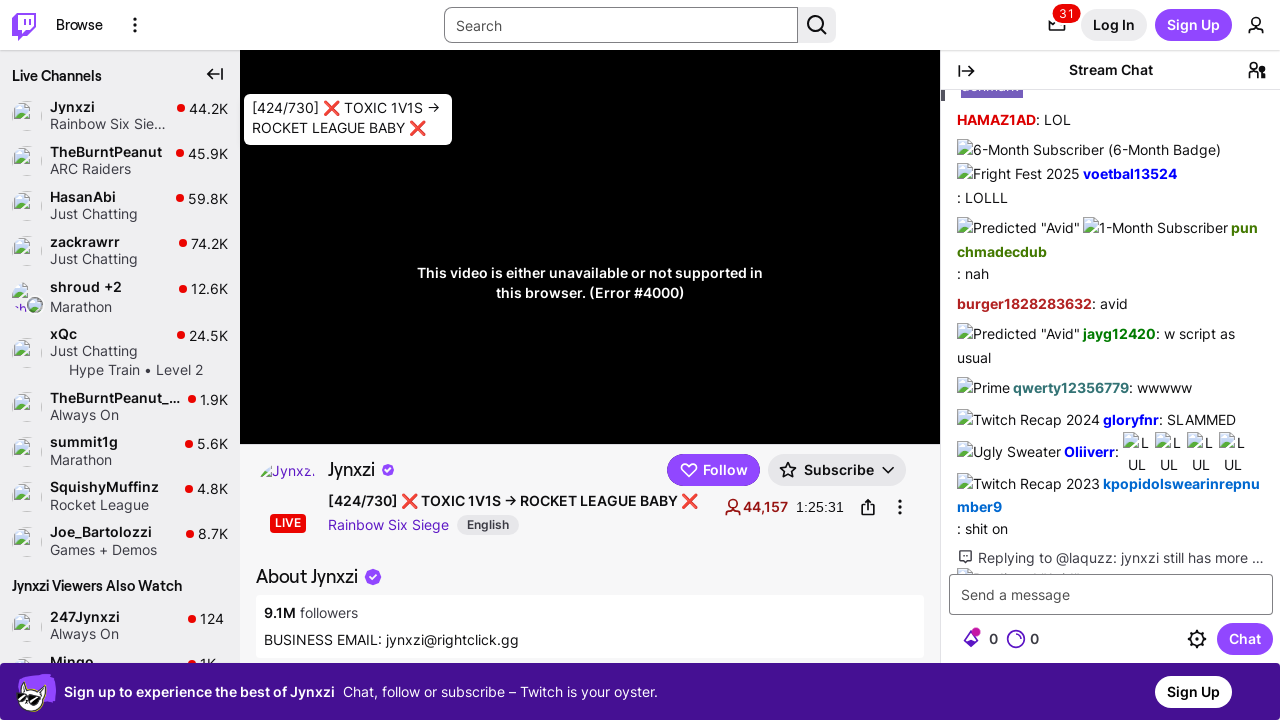

Verified channel page title matches the expected channel name 'Jynxzi'
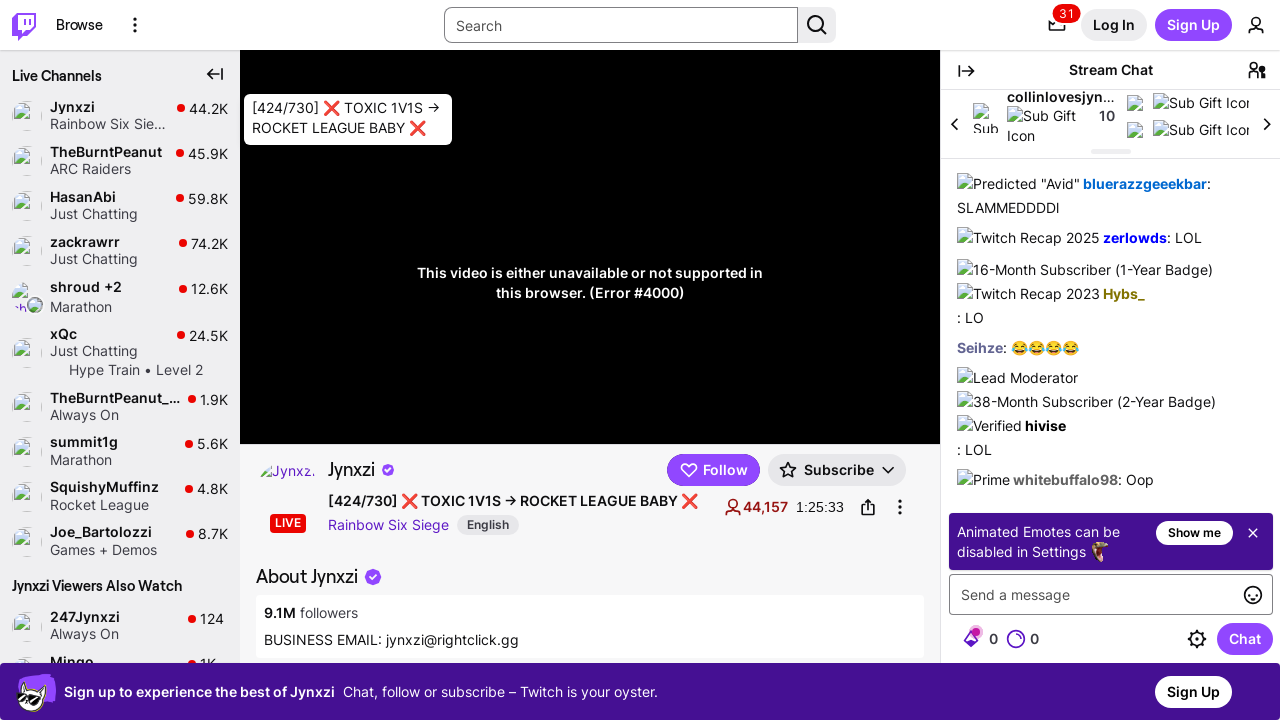

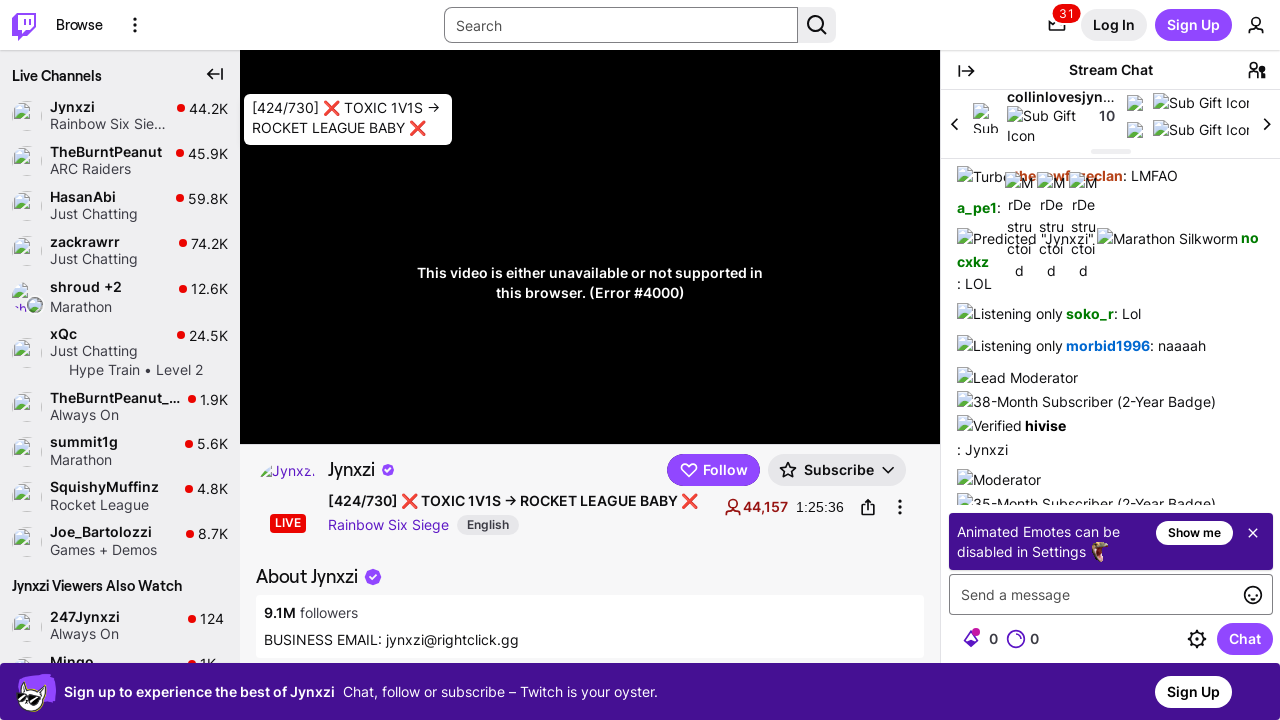